Tests that the browser back button works correctly with filter navigation

Starting URL: https://demo.playwright.dev/todomvc

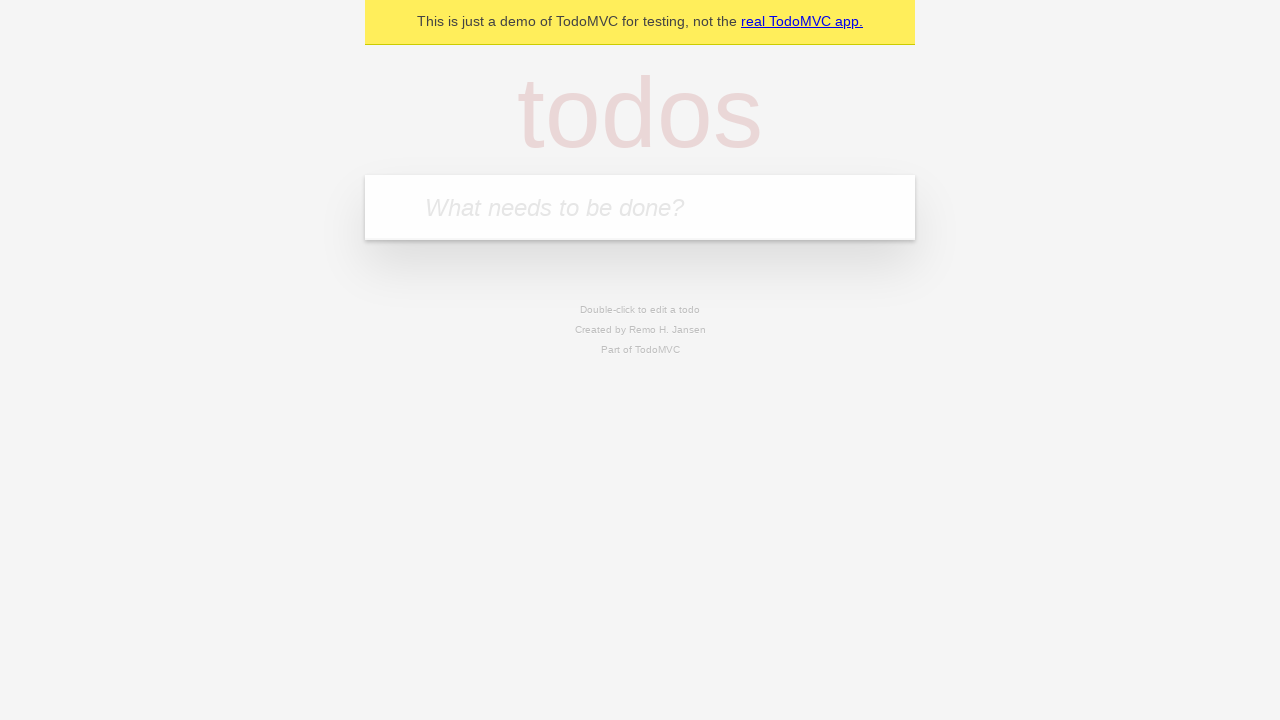

Filled todo input with 'buy some cheese' on internal:attr=[placeholder="What needs to be done?"i]
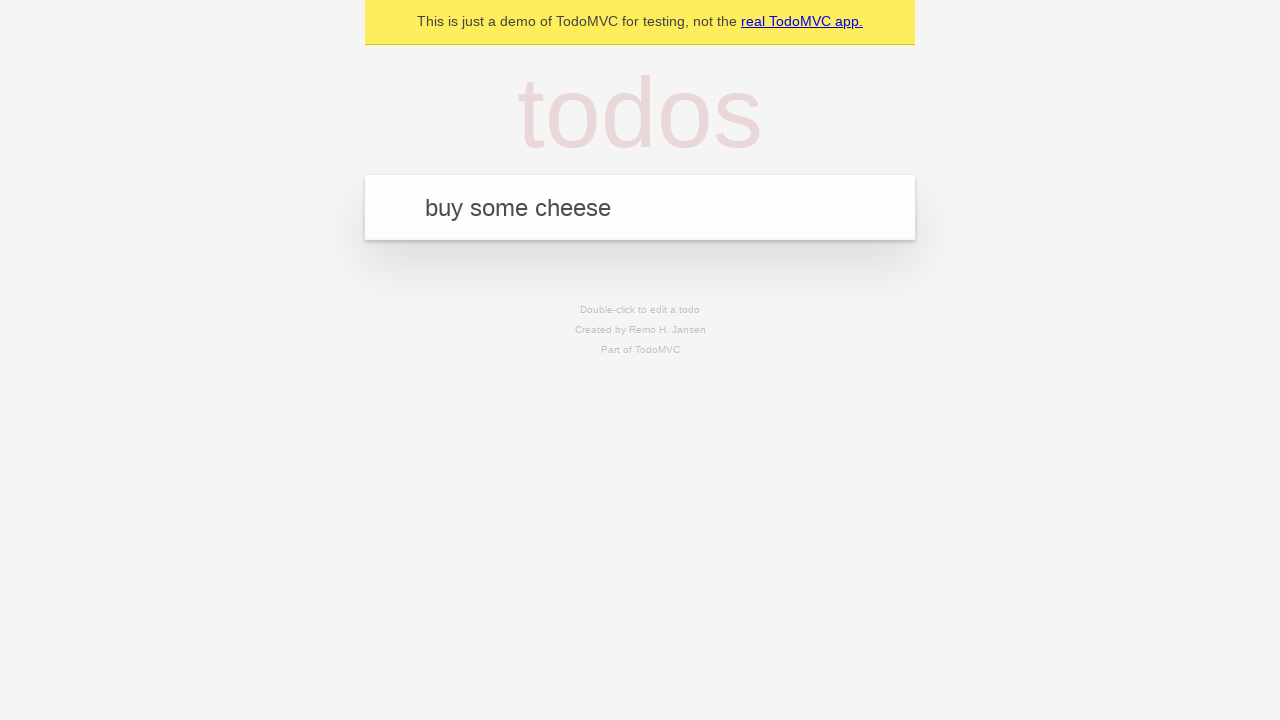

Pressed Enter to add first todo on internal:attr=[placeholder="What needs to be done?"i]
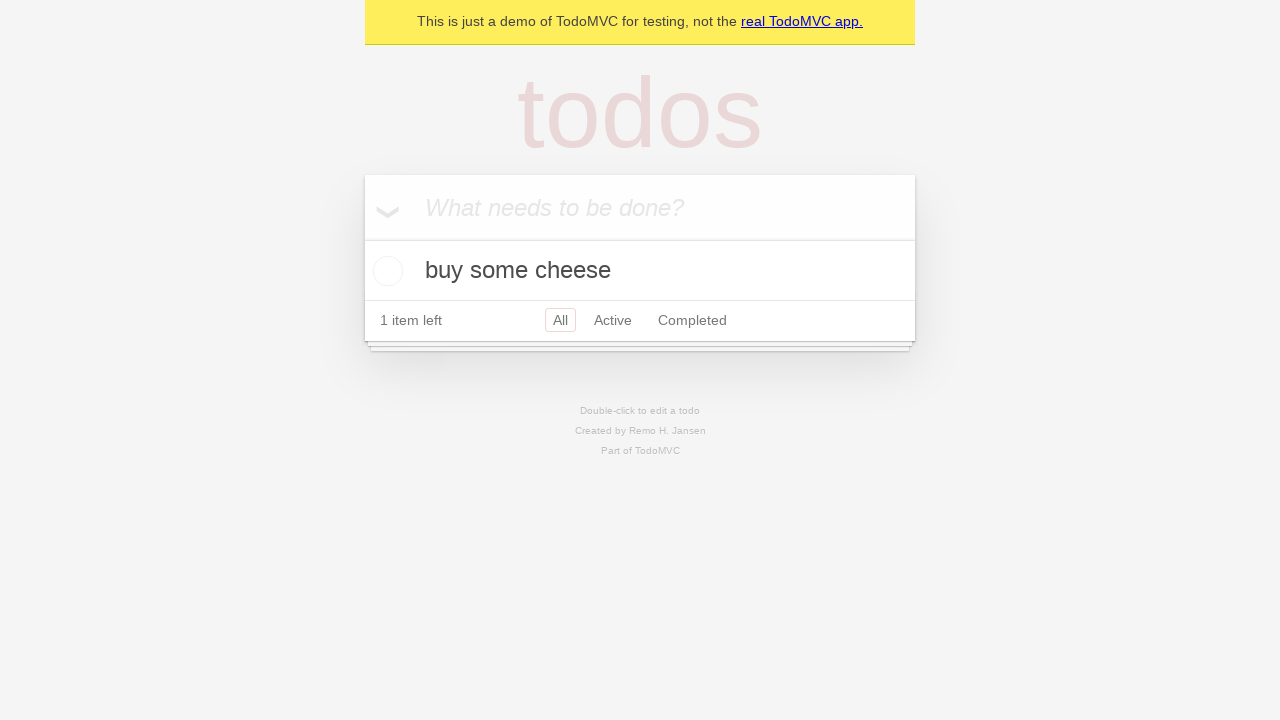

Filled todo input with 'feed the cat' on internal:attr=[placeholder="What needs to be done?"i]
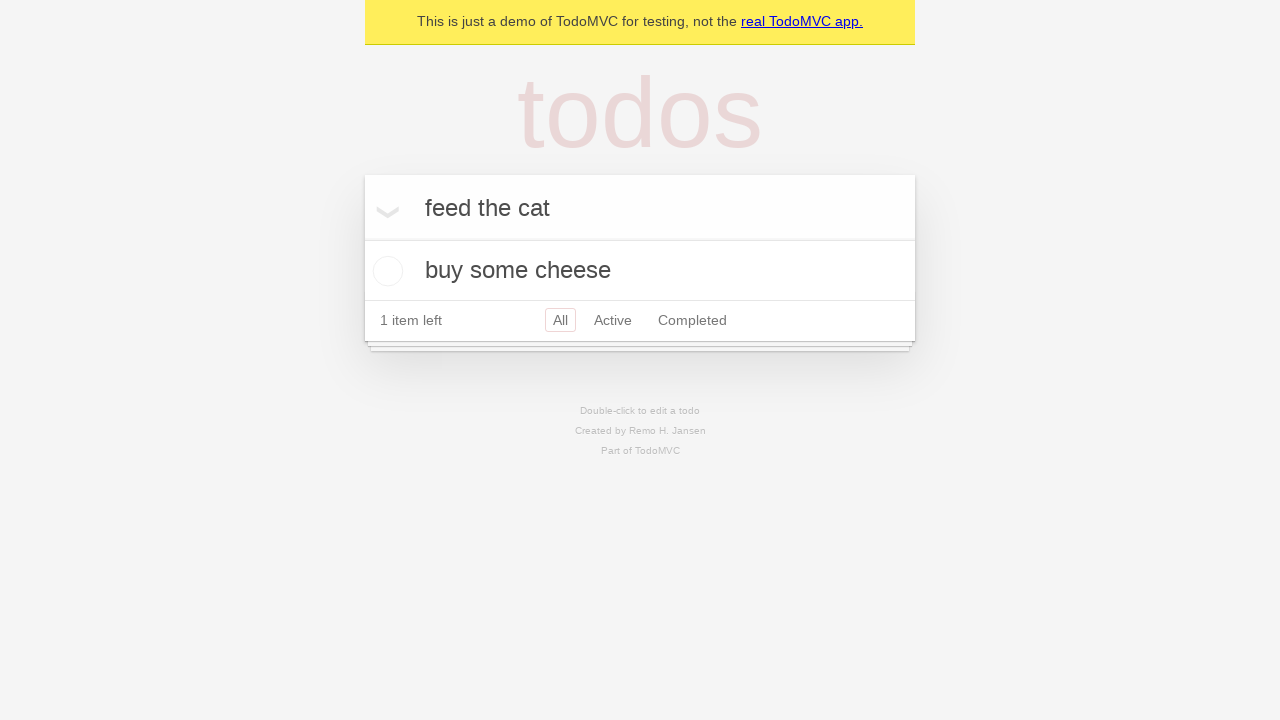

Pressed Enter to add second todo on internal:attr=[placeholder="What needs to be done?"i]
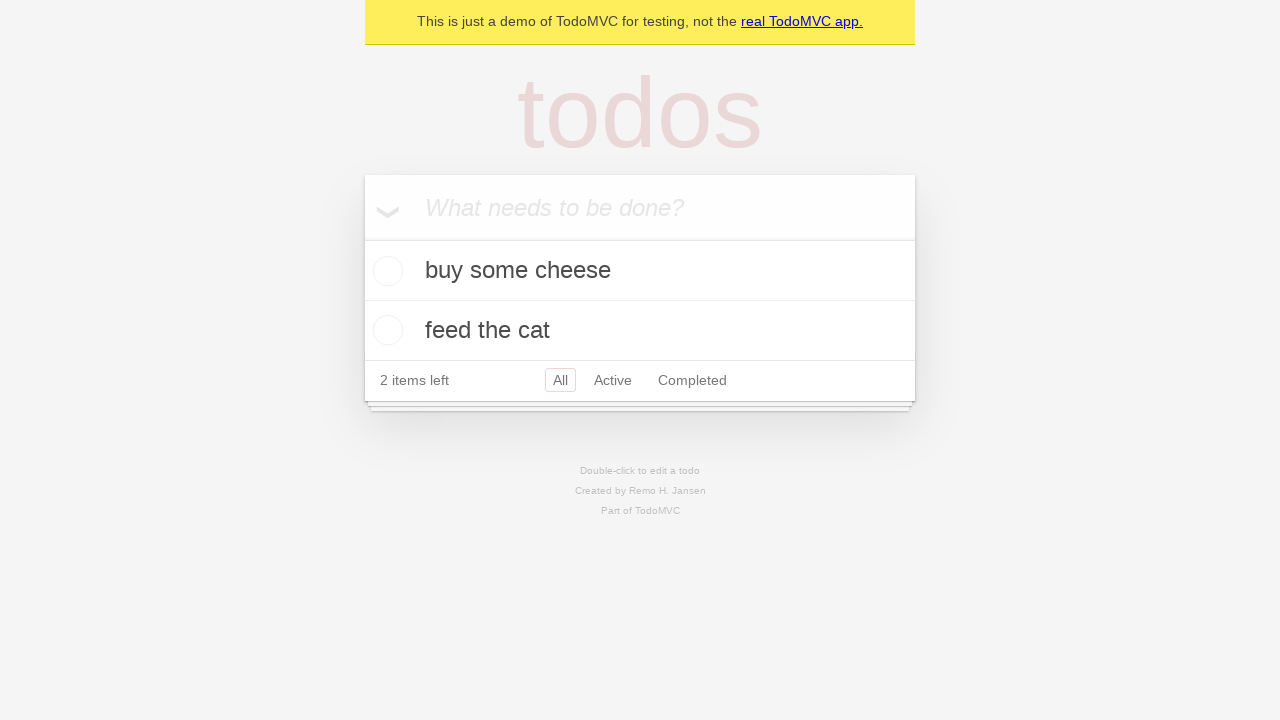

Filled todo input with 'book a doctors appointment' on internal:attr=[placeholder="What needs to be done?"i]
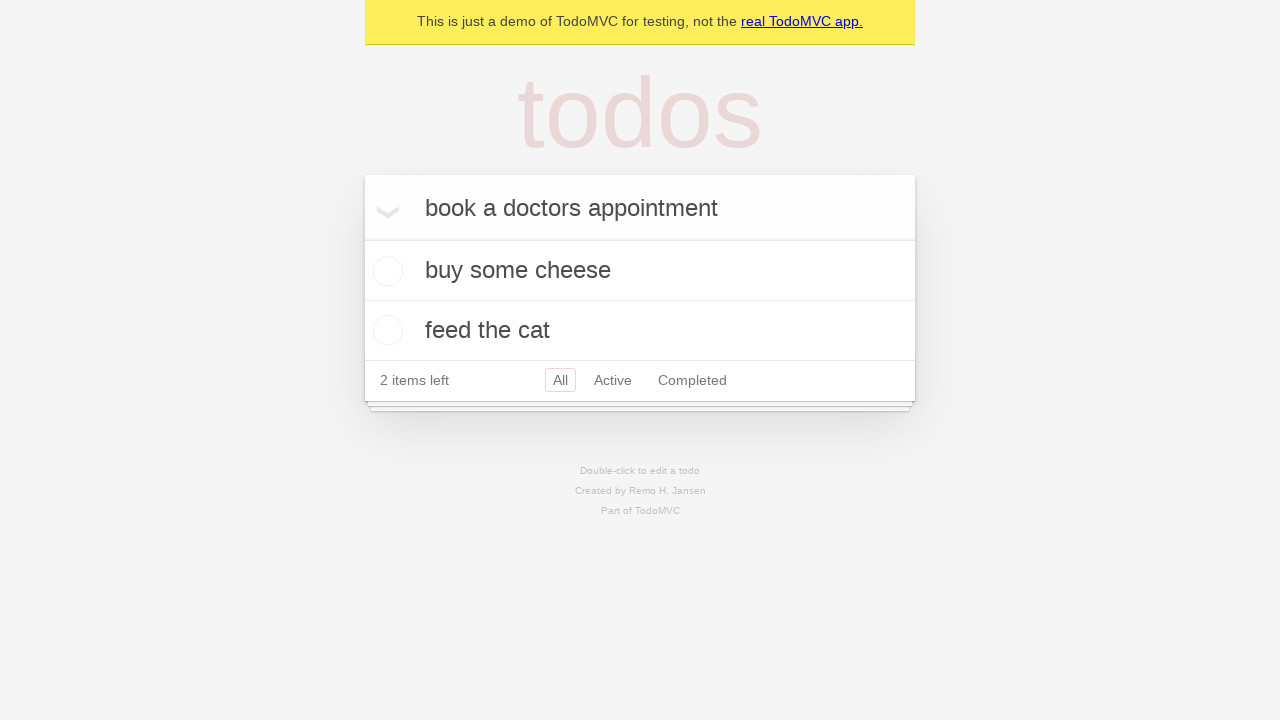

Pressed Enter to add third todo on internal:attr=[placeholder="What needs to be done?"i]
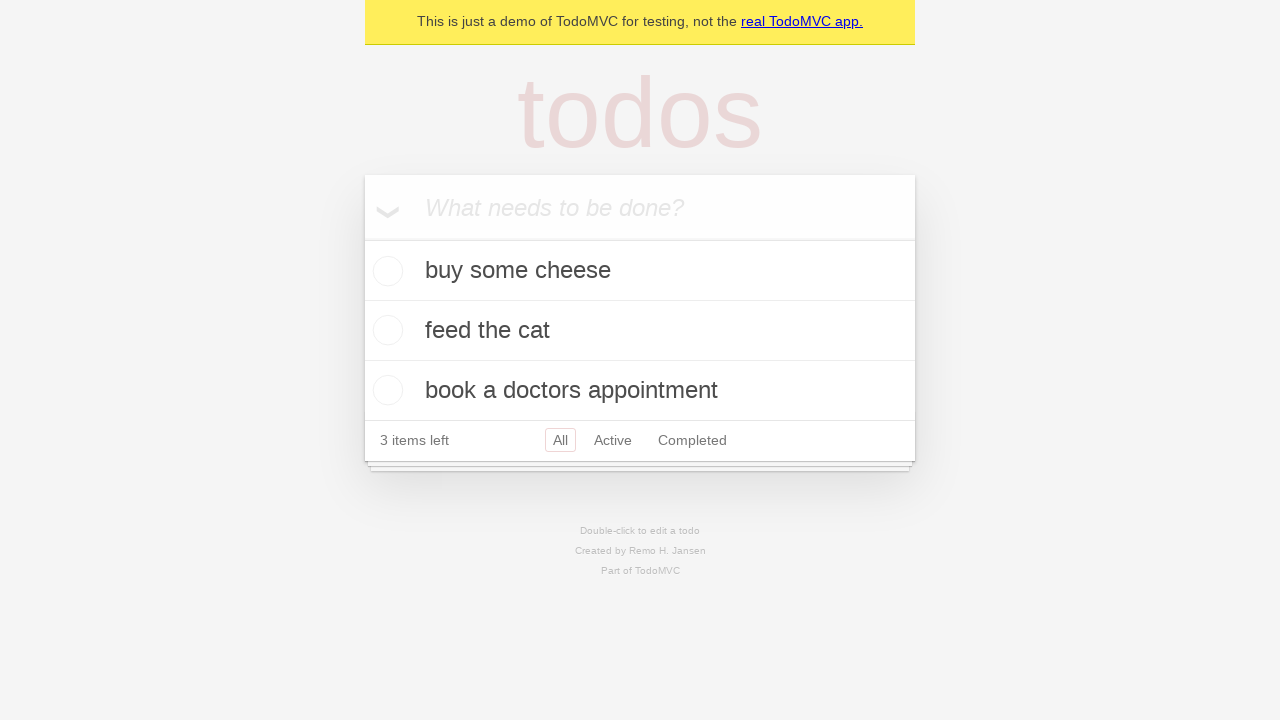

Waited for all three todos to appear
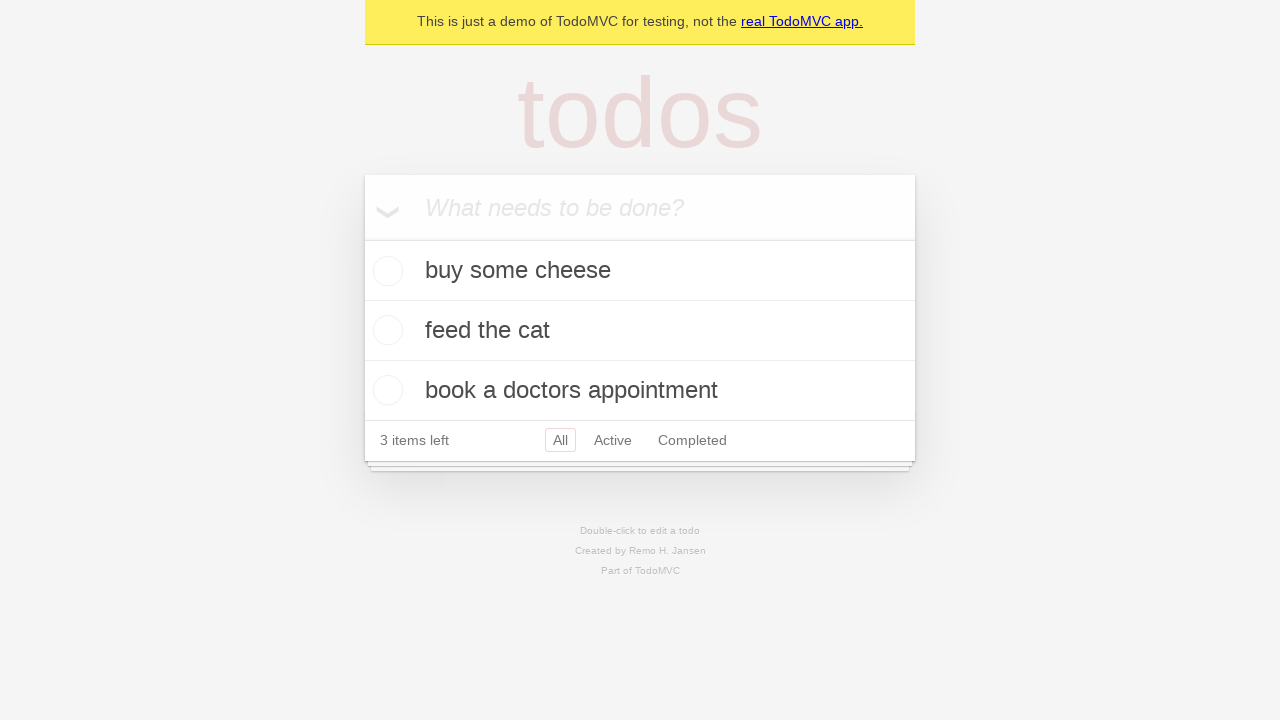

Checked the second todo item at (385, 330) on internal:testid=[data-testid="todo-item"s] >> nth=1 >> internal:role=checkbox
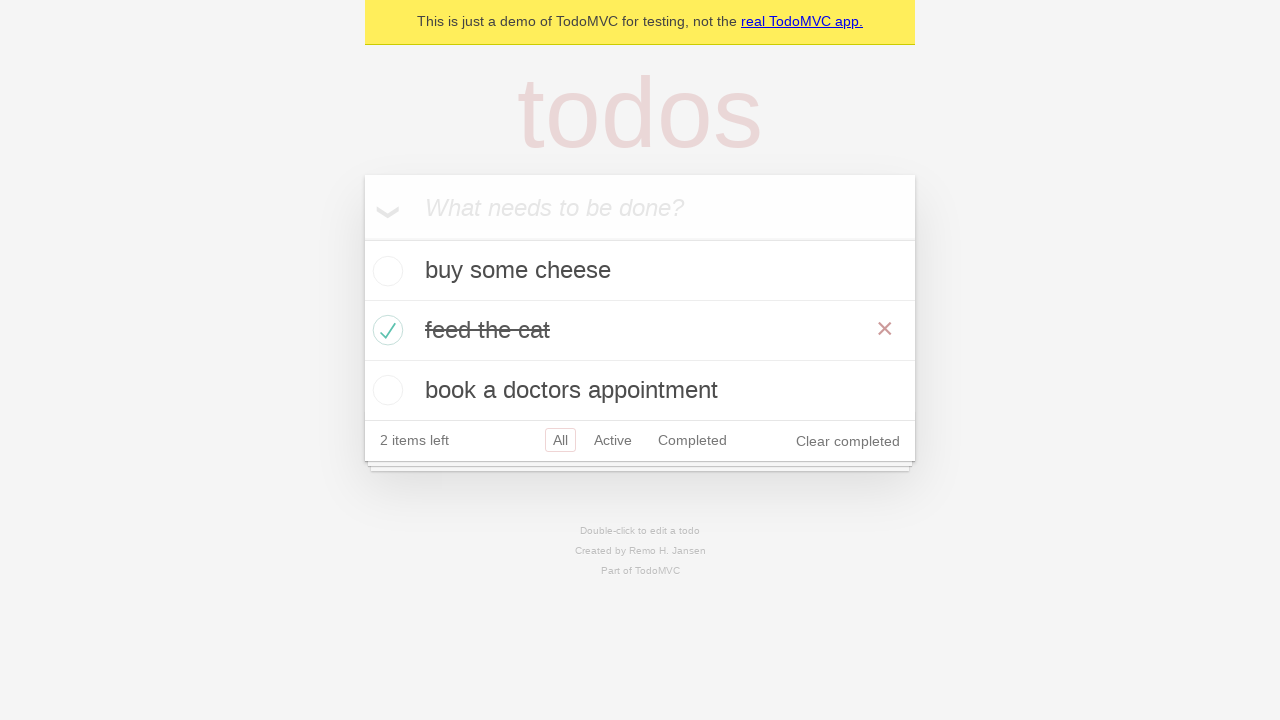

Clicked All filter to show all todos at (560, 440) on internal:role=link[name="All"i]
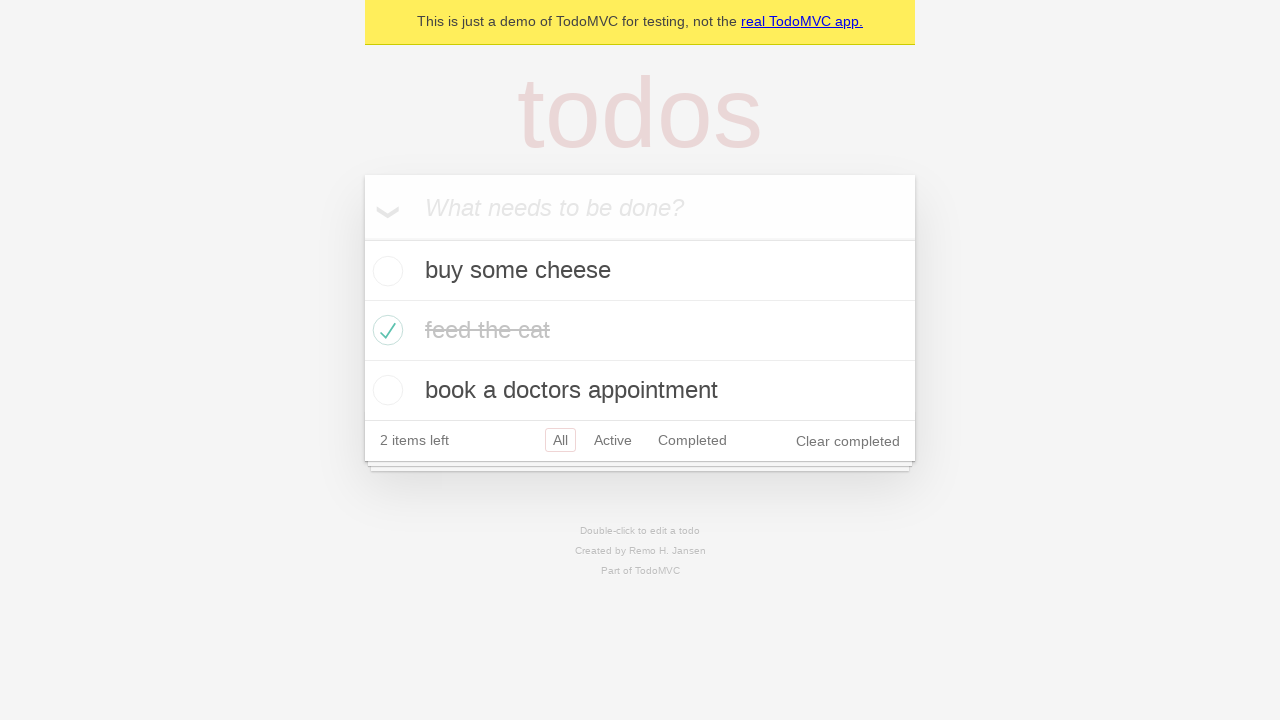

Clicked Active filter to show only active todos at (613, 440) on internal:role=link[name="Active"i]
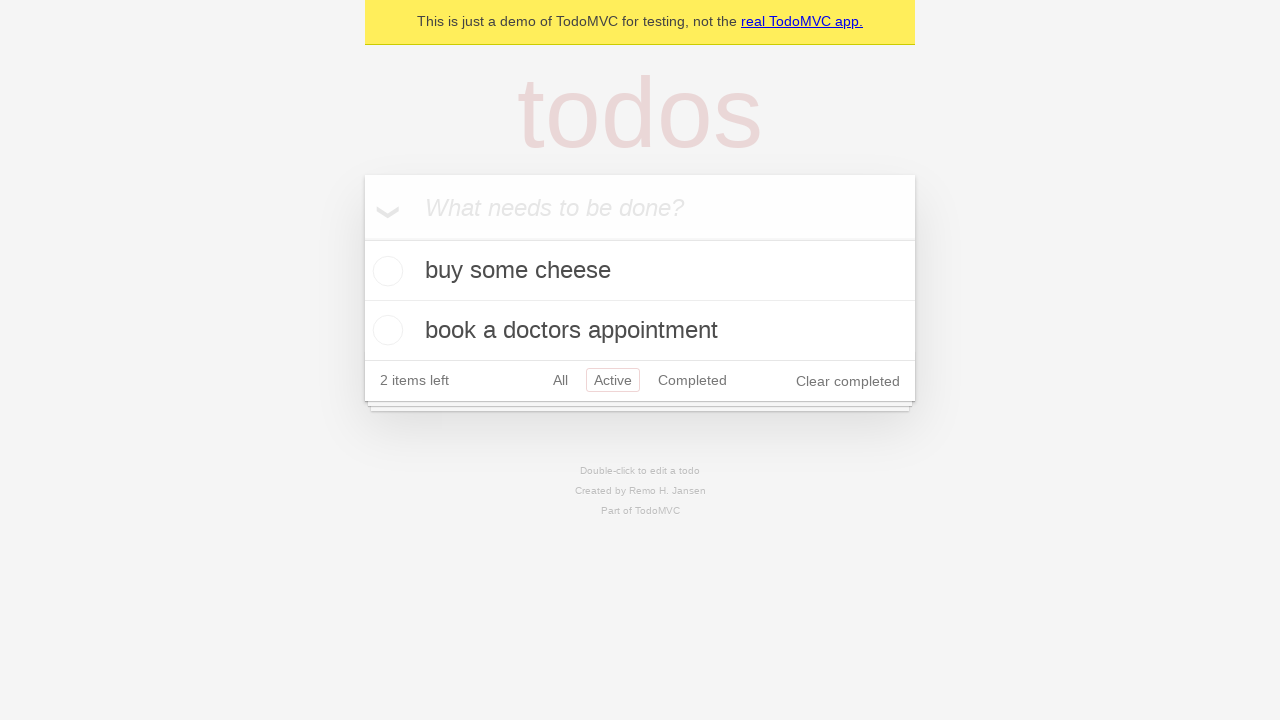

Clicked Completed filter to show only completed todos at (692, 380) on internal:role=link[name="Completed"i]
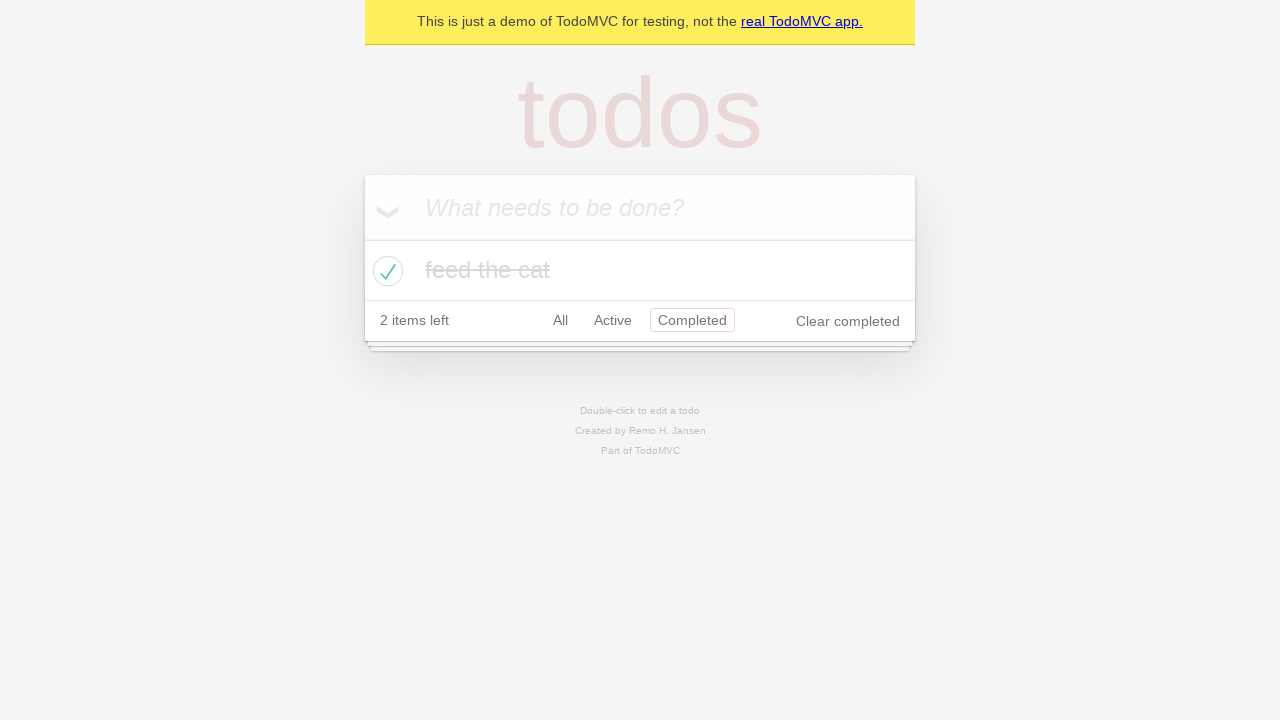

Navigated back from Completed filter
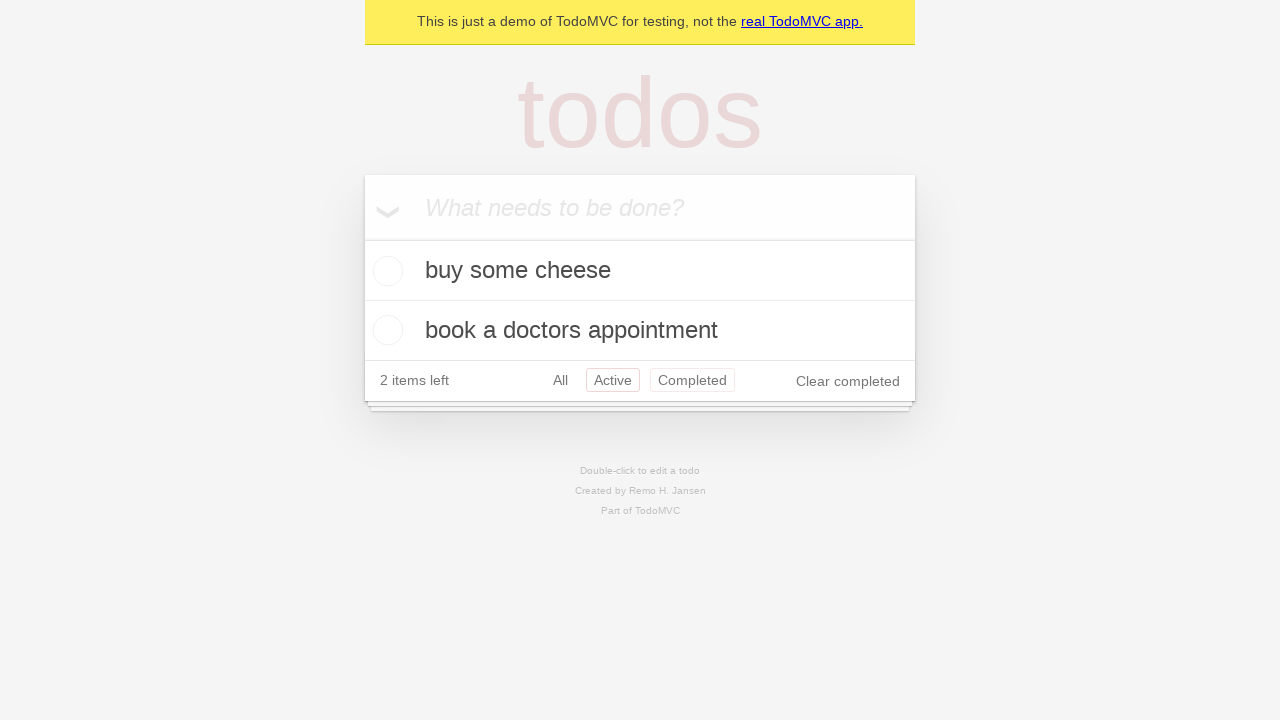

Navigated back again using browser back button
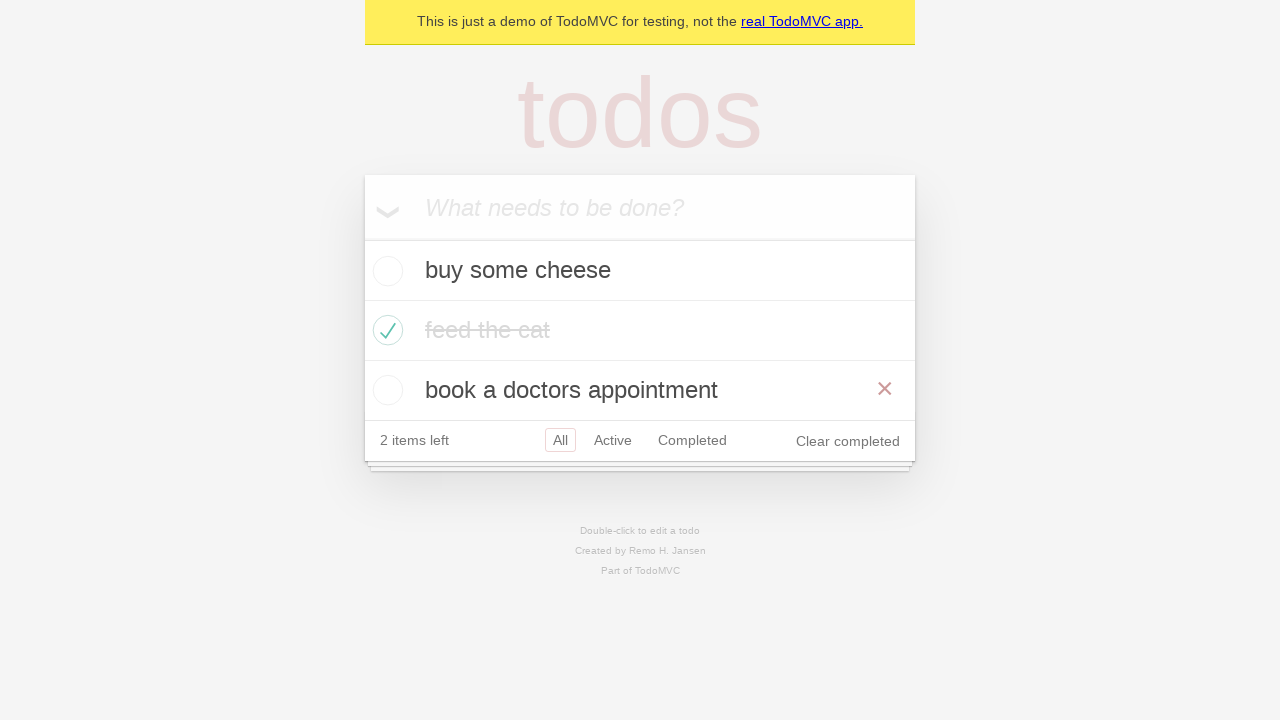

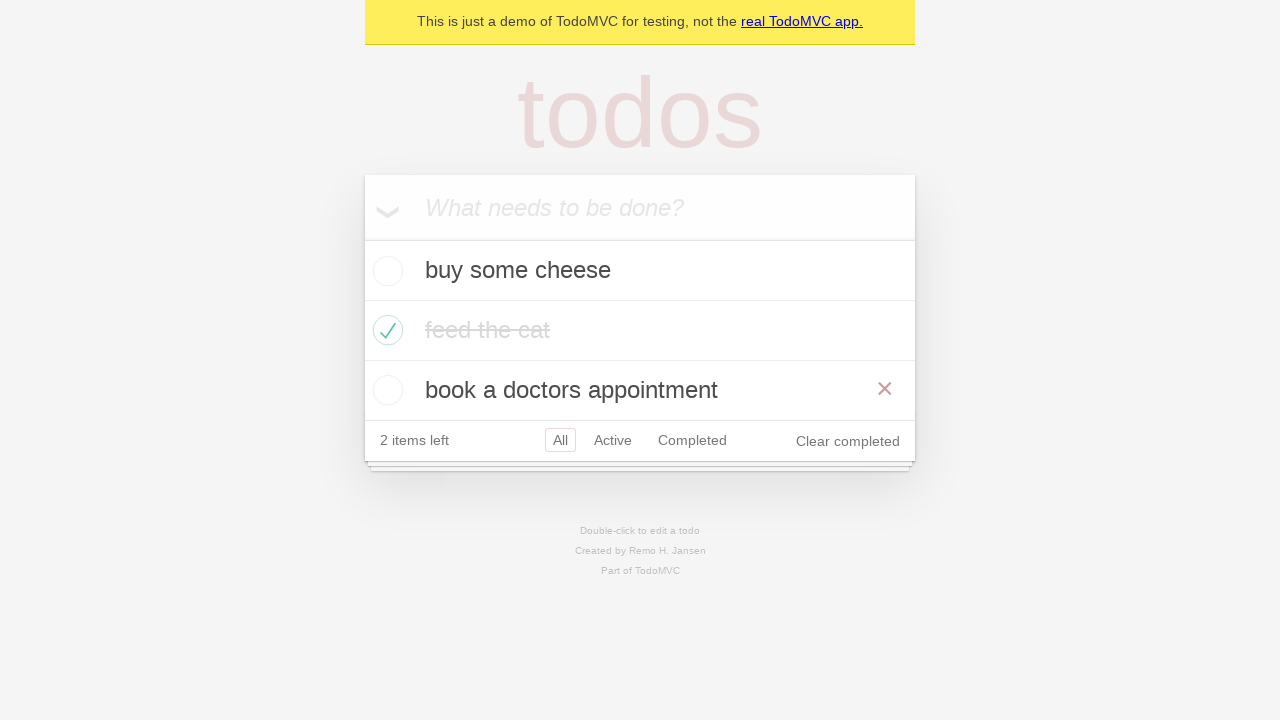